Tests navigation from the CRM Pro homepage to the Pricing page by clicking the Pricing link and verifying the URL changes to contain "pricing.html"

Starting URL: https://classic.crmpro.com/

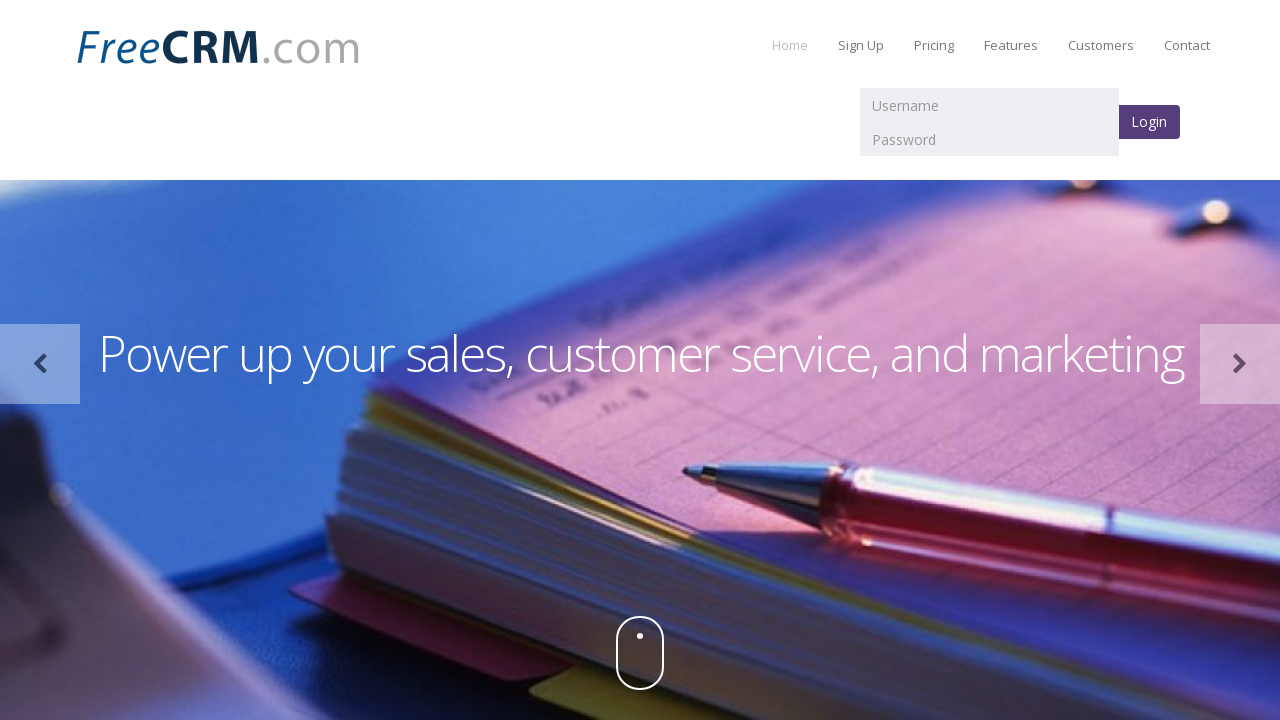

Page loaded and DOM content ready
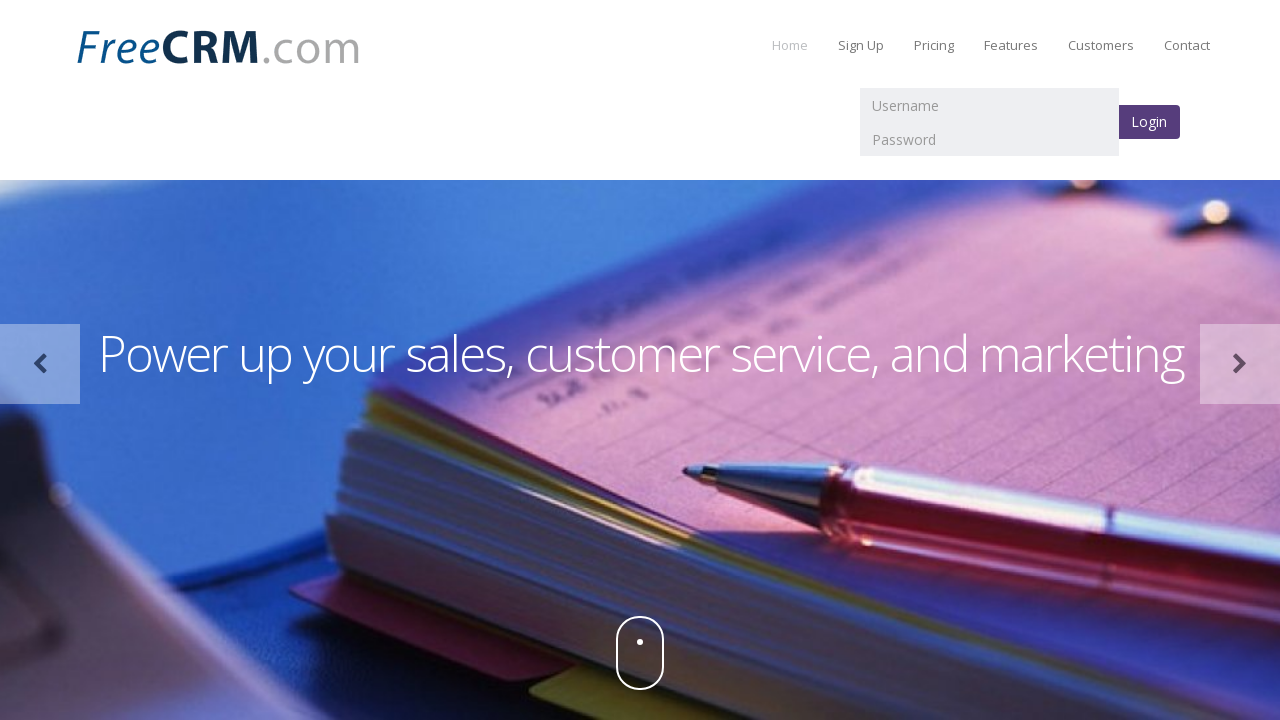

Clicked Pricing link on CRM Pro homepage at (934, 45) on a:text('Pricing')
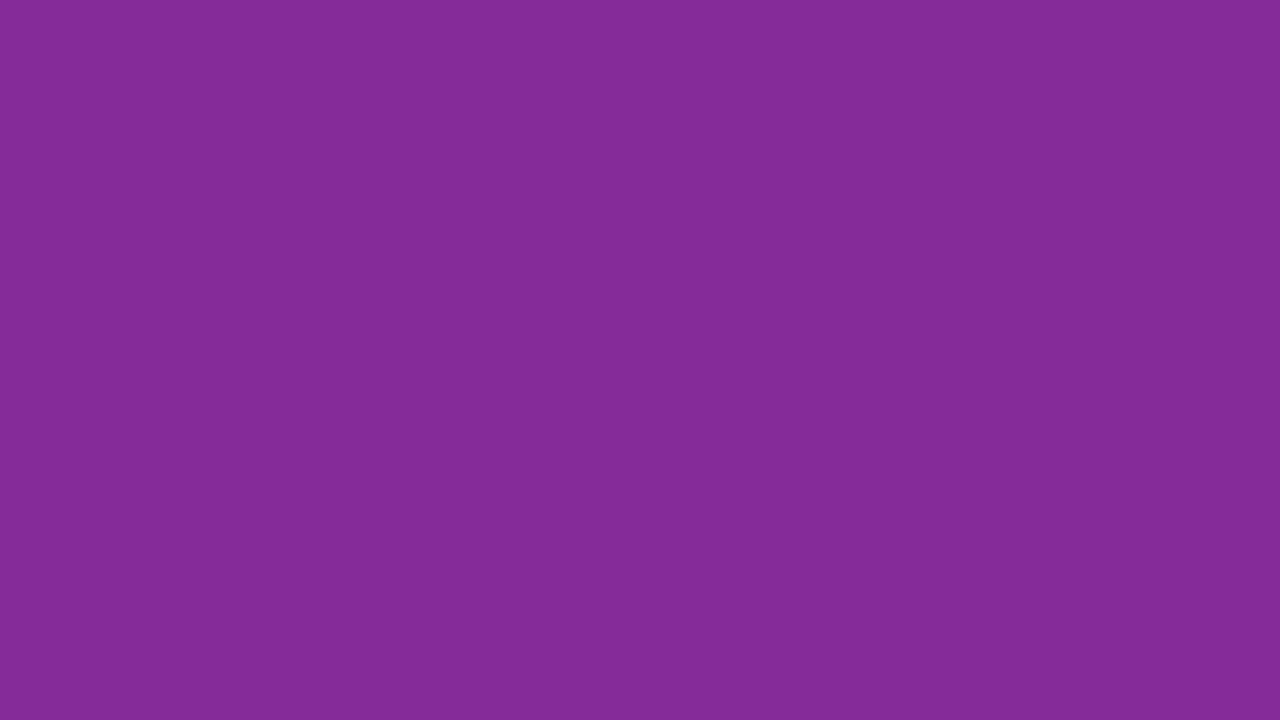

Navigation completed and URL changed to pricing page
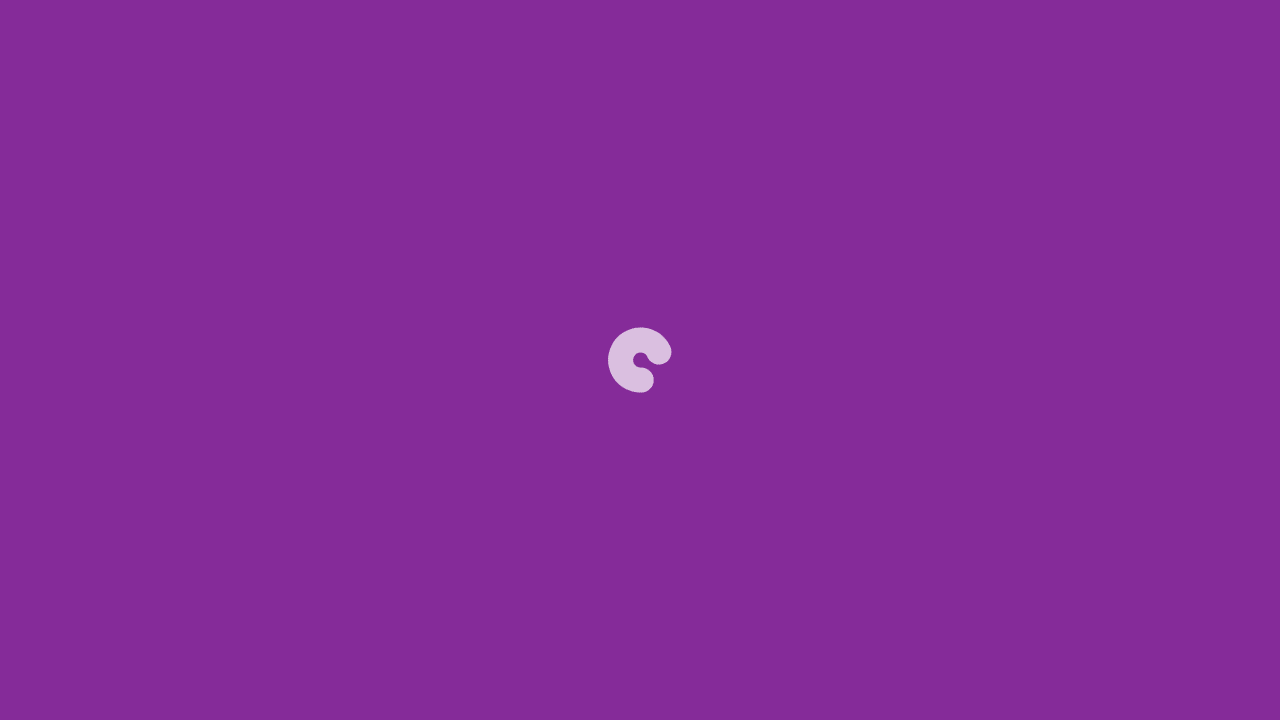

Retrieved current URL: https://classic.freecrm.com/pricing.html
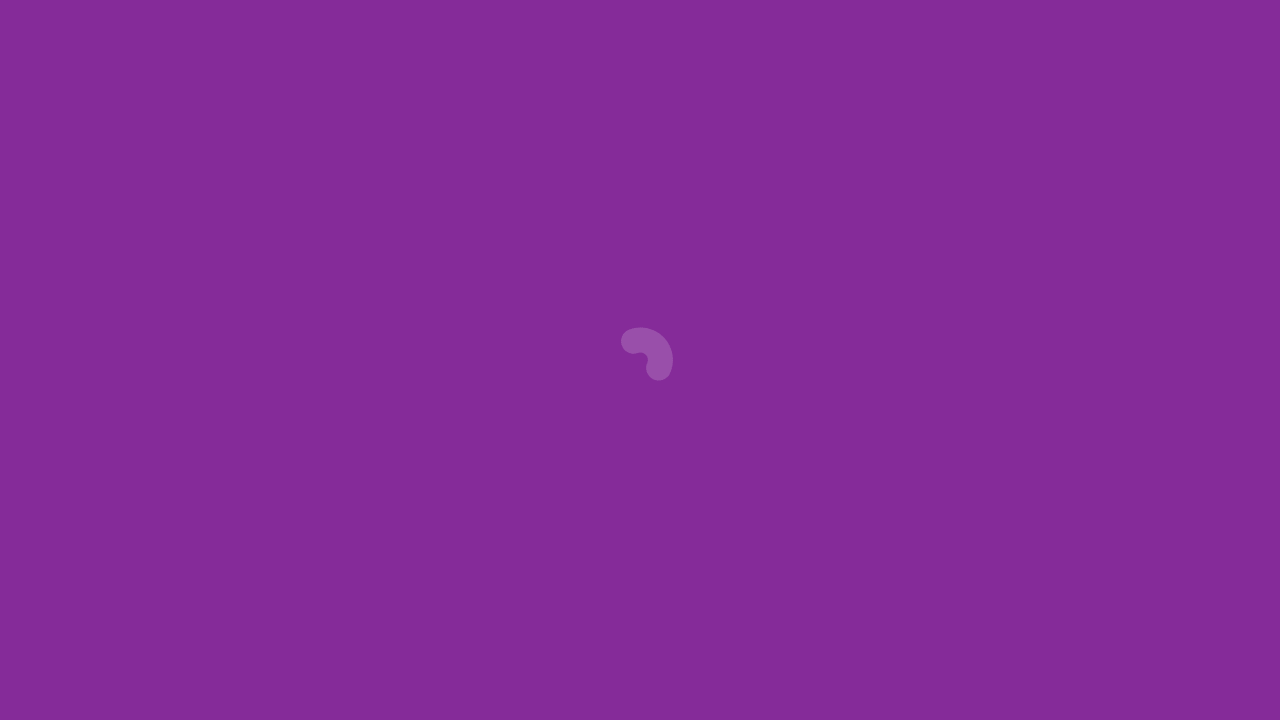

Verified that URL contains 'pricing.html'
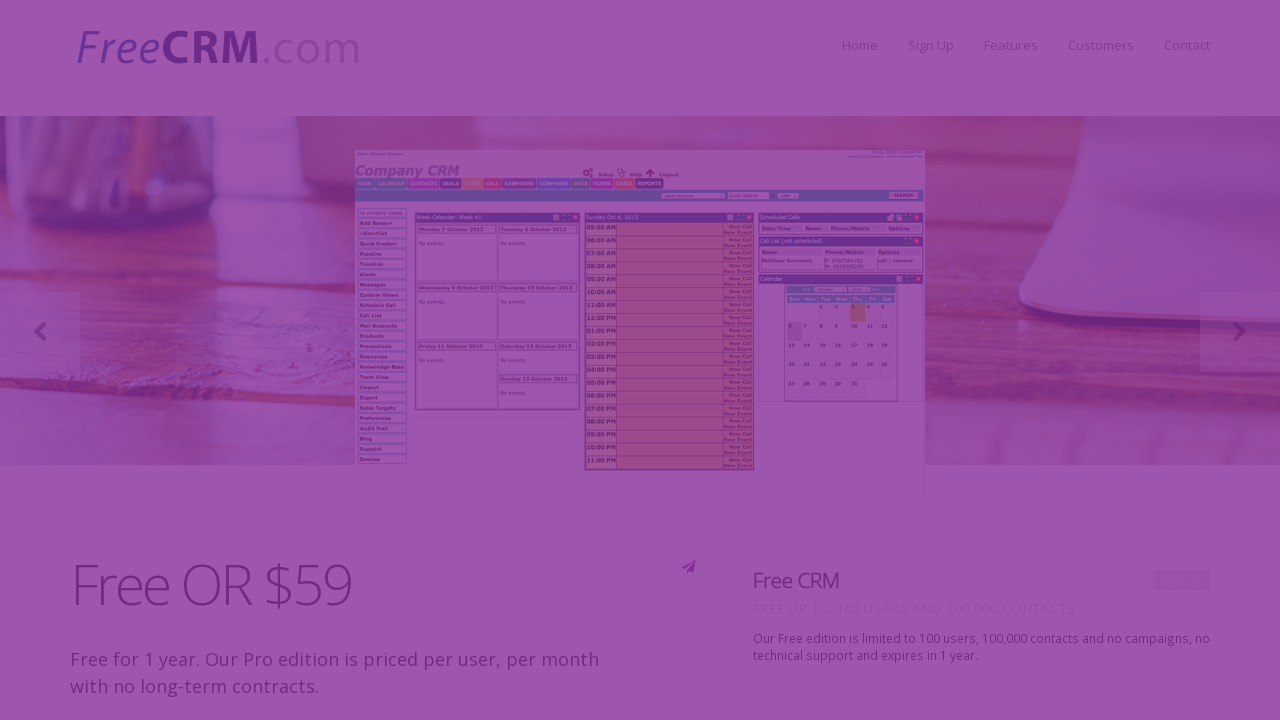

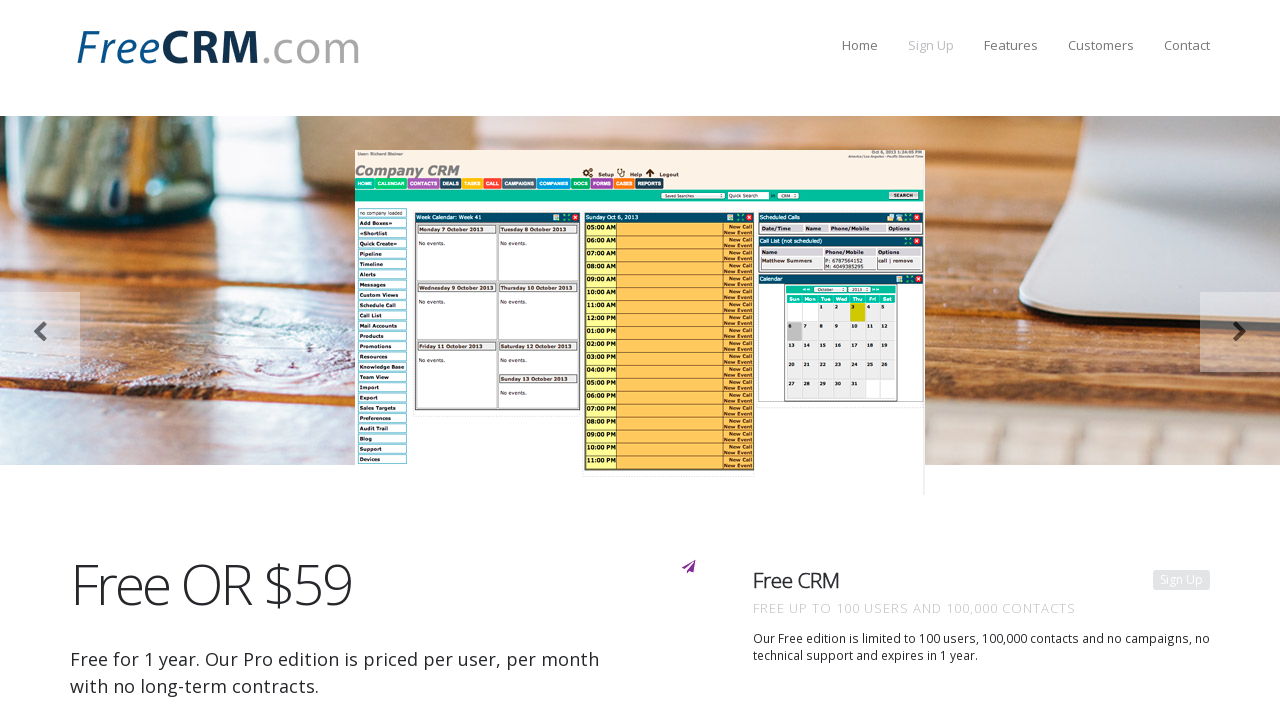